Tests AJAX functionality by clicking a button that triggers an asynchronous request and waiting for the response message to appear

Starting URL: http://uitestingplayground.com/ajax

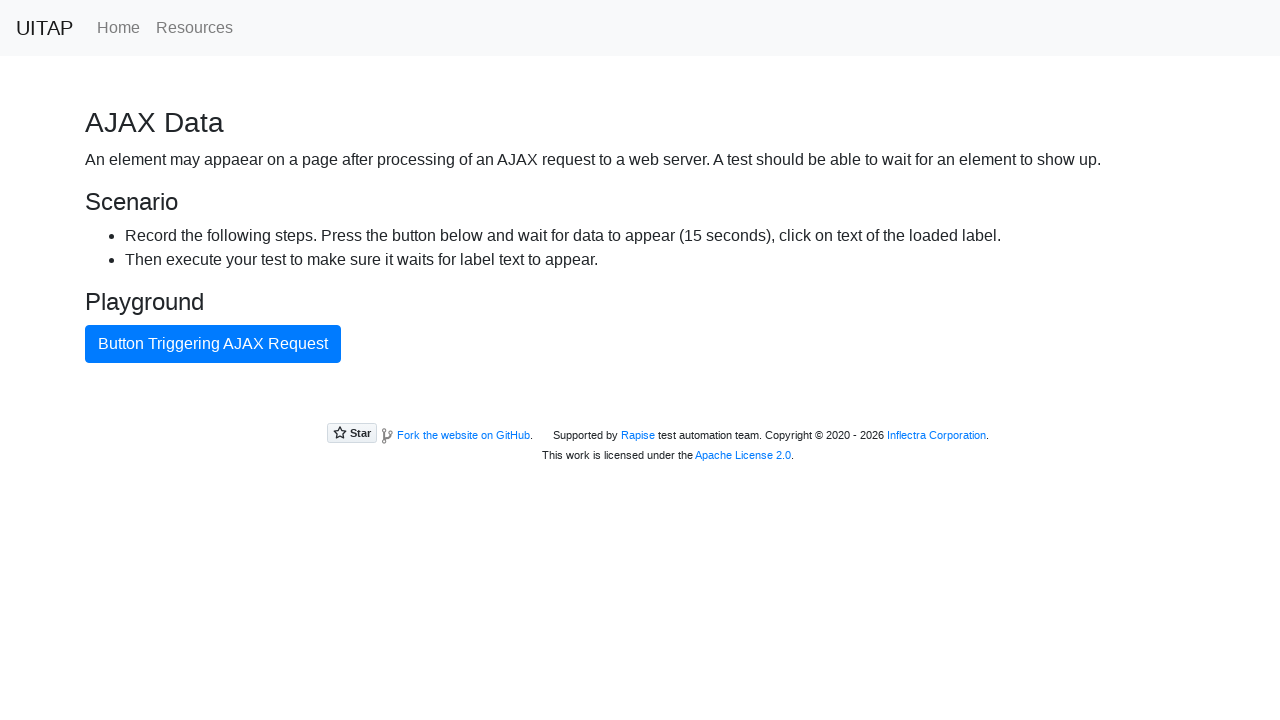

Clicked AJAX button to trigger asynchronous request at (213, 344) on #ajaxButton
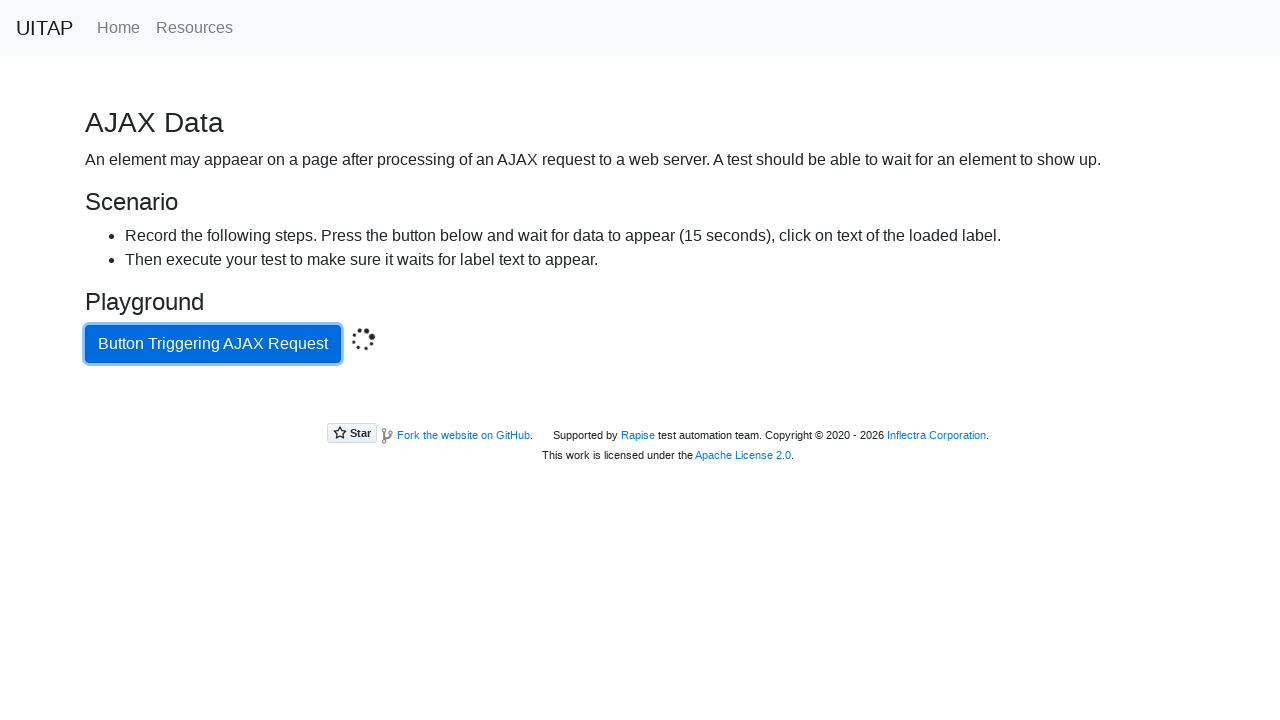

Response message appeared after AJAX request completed
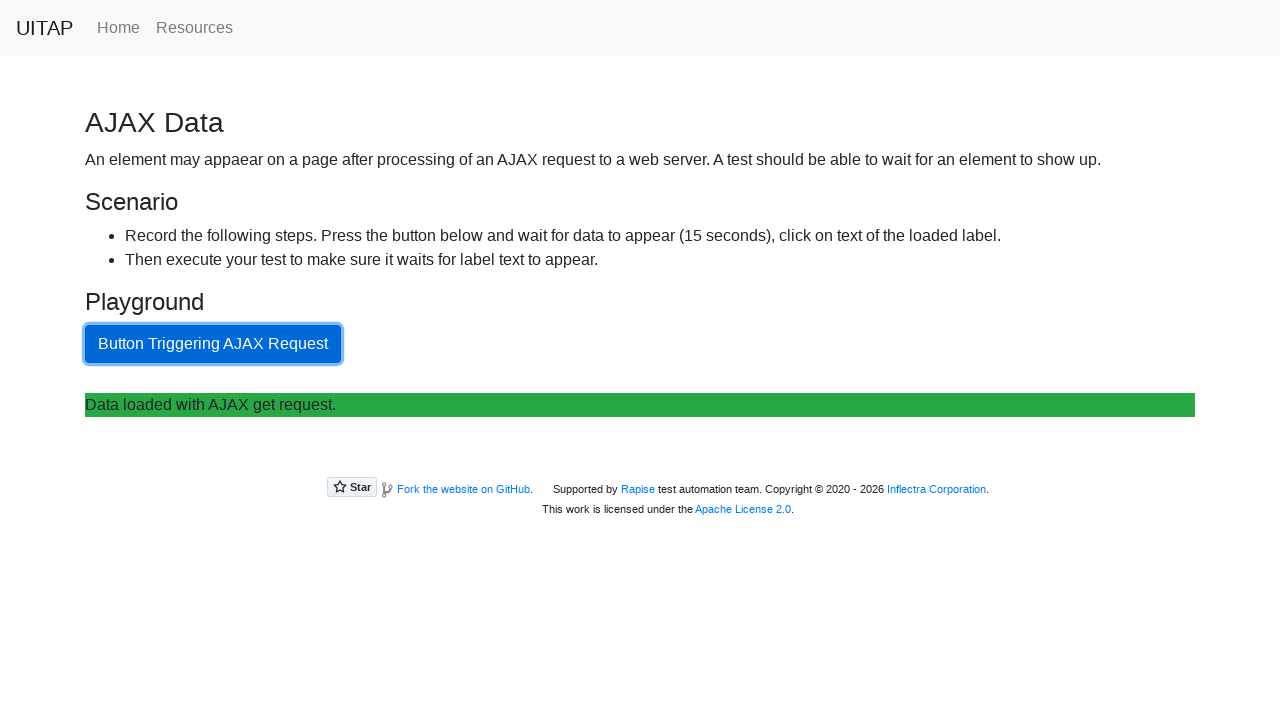

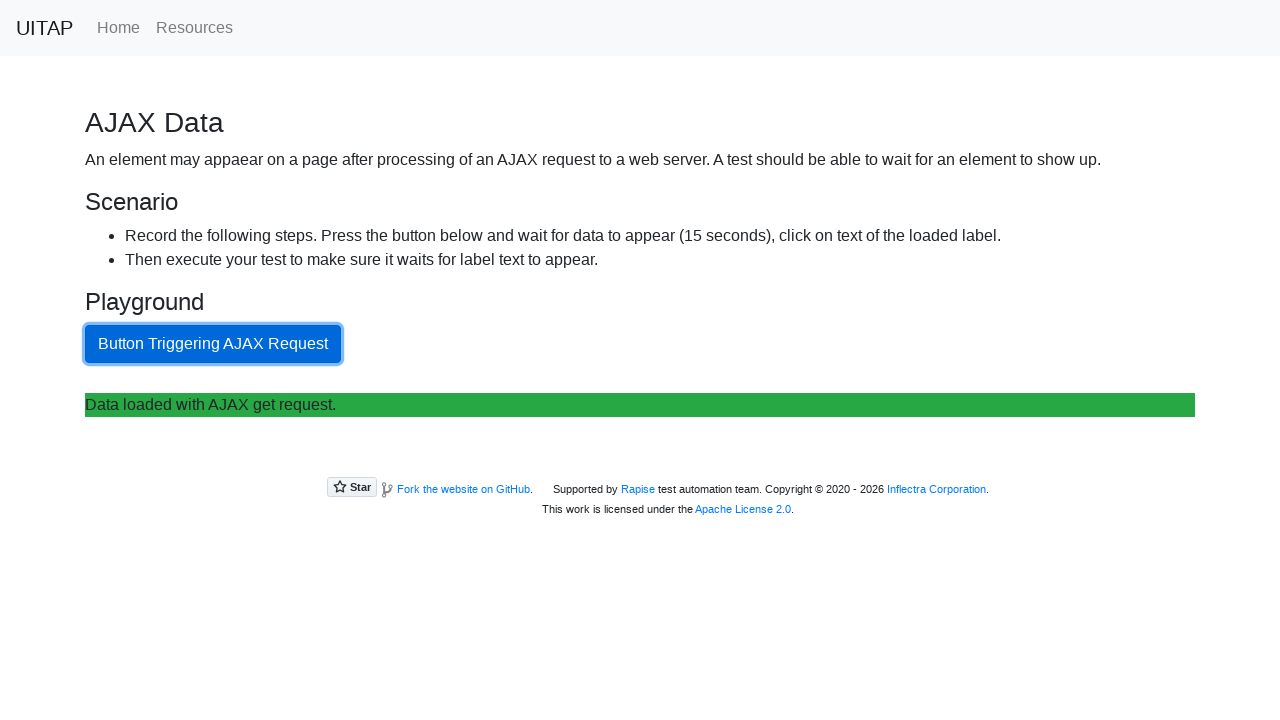